Navigates to the jQuery Date Picker demo page on LambdaTest Selenium playground

Starting URL: https://www.lambdatest.com/selenium-playground/jquery-date-picker-demo

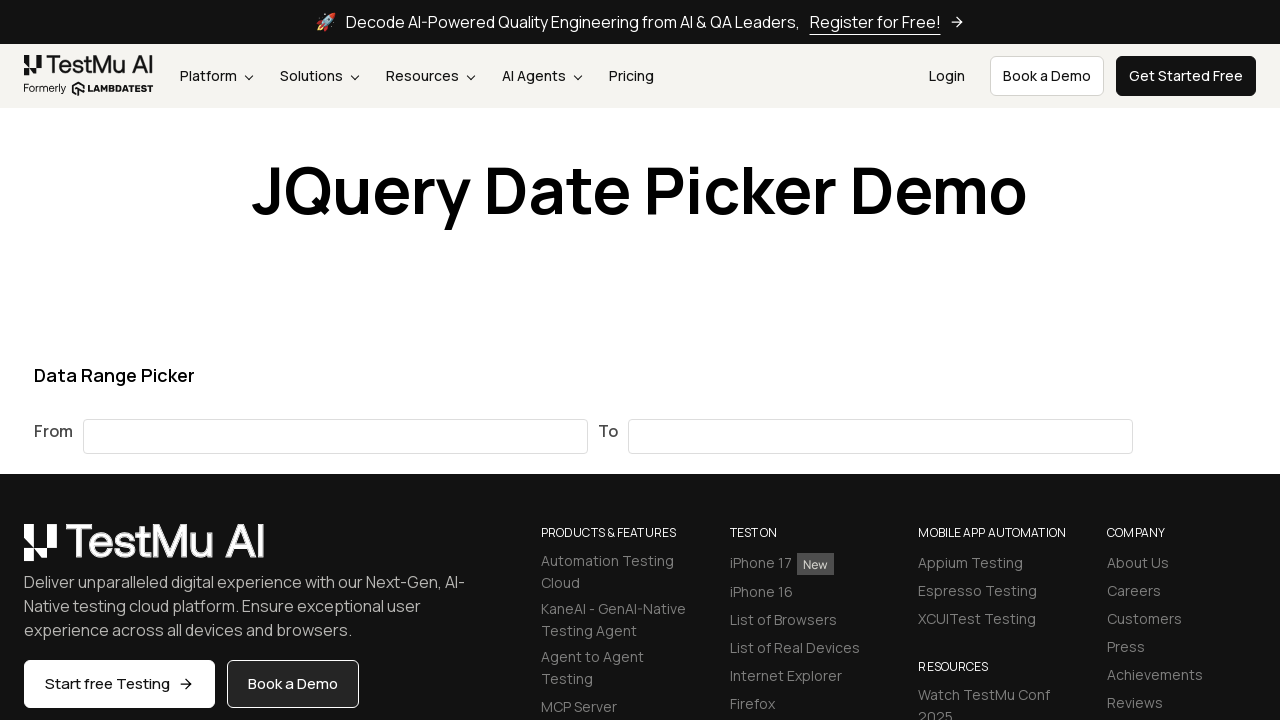

Navigated to jQuery Date Picker demo page on LambdaTest Selenium playground
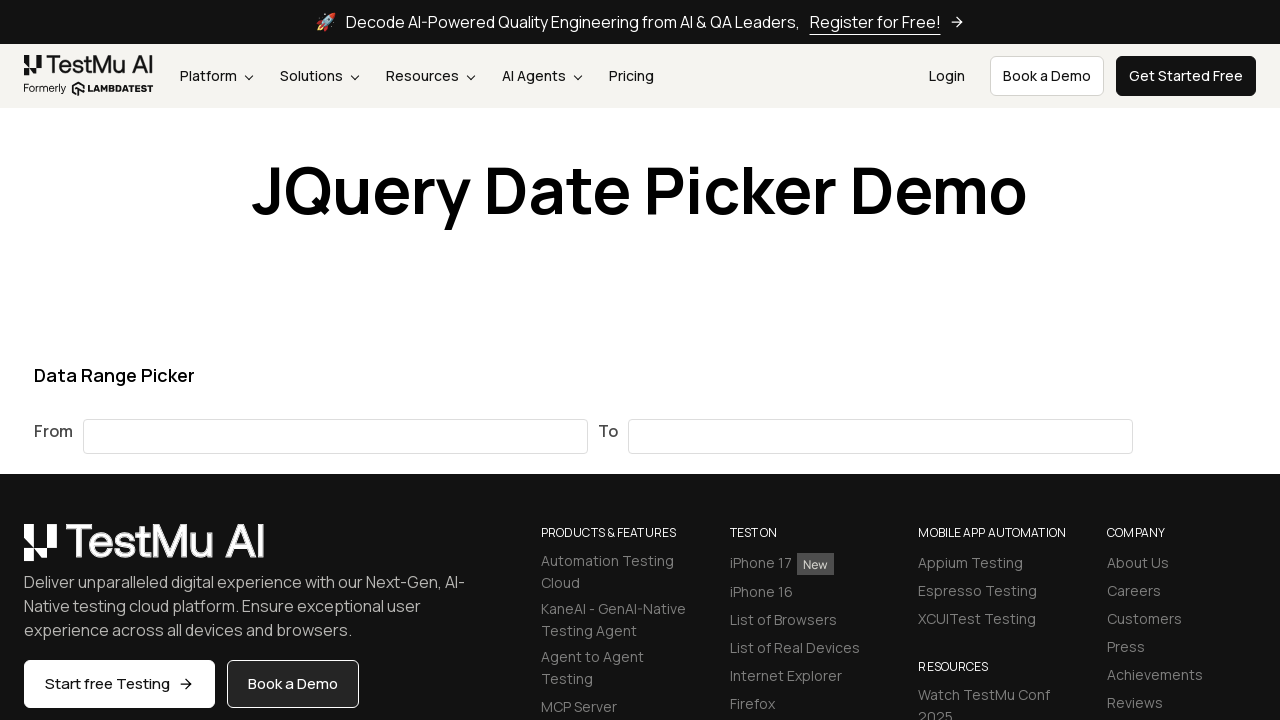

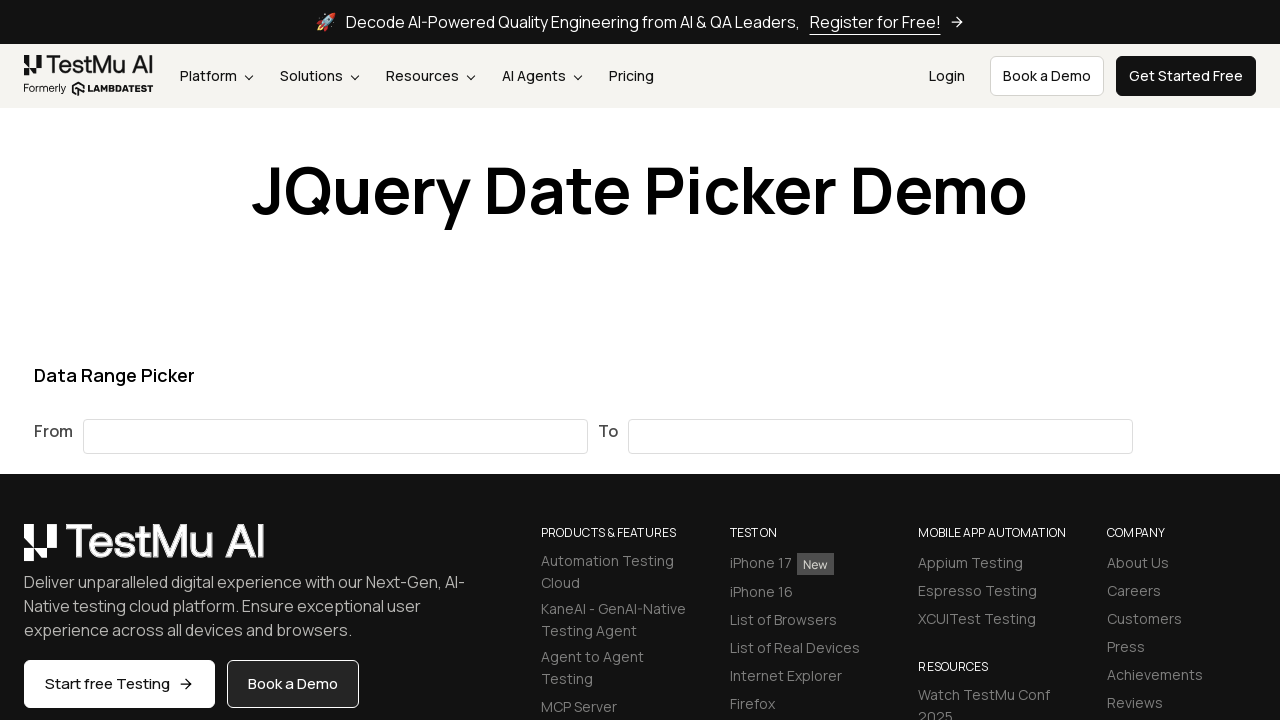